Verifies that the Privacy Policy and Terms & Conditions footer links navigate to the correct pages by clicking each link and checking the resulting URL.

Starting URL: https://onlinedegrees.nku.edu/

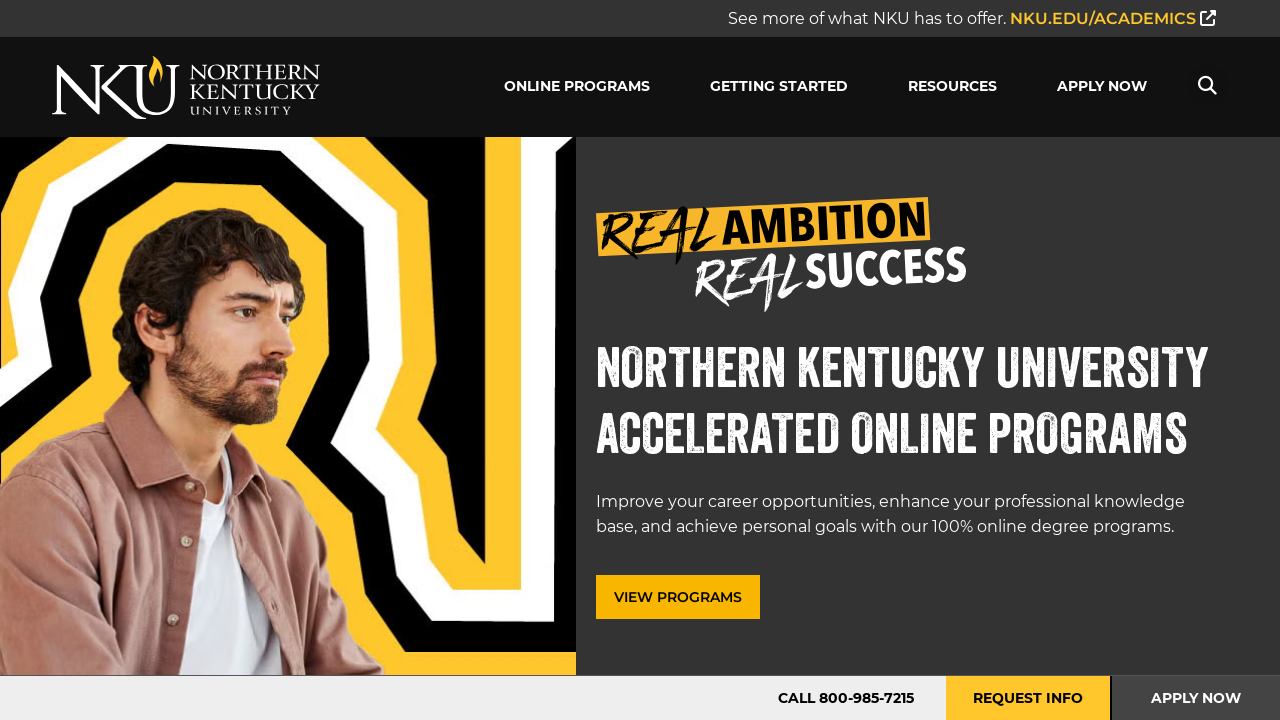

Privacy Policy link is visible
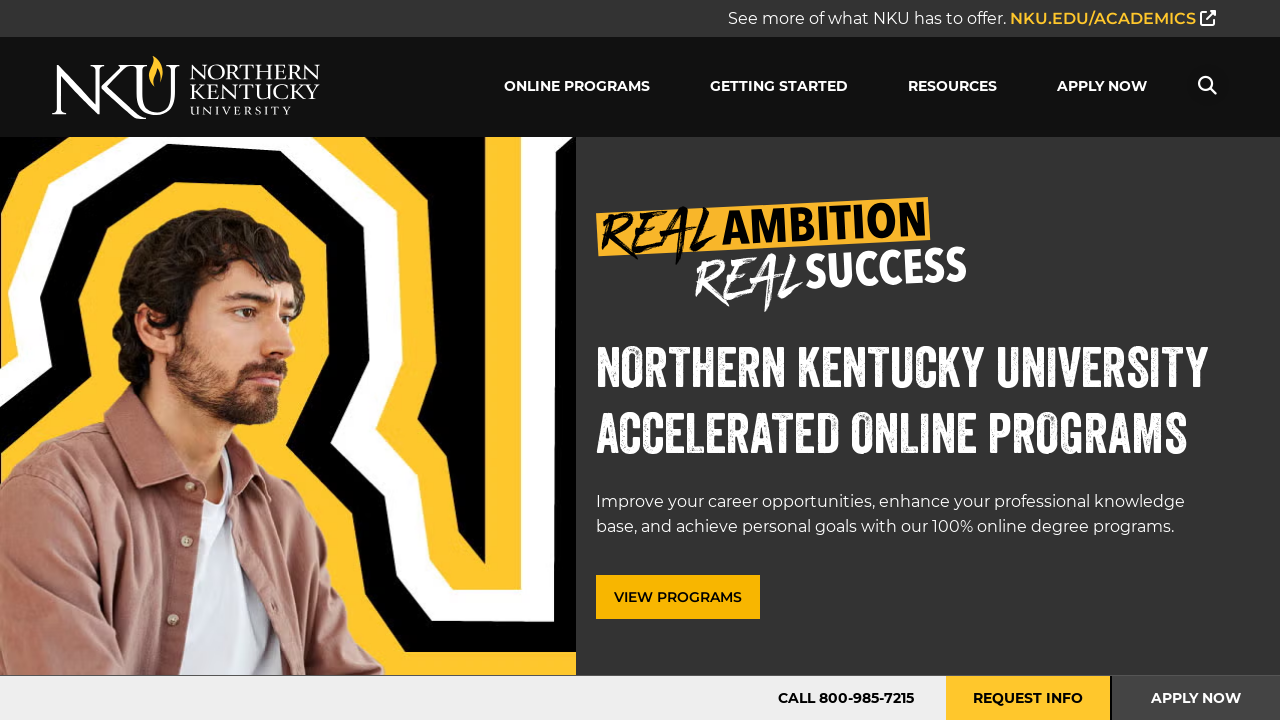

Removed target='_blank' attribute from Privacy Policy link
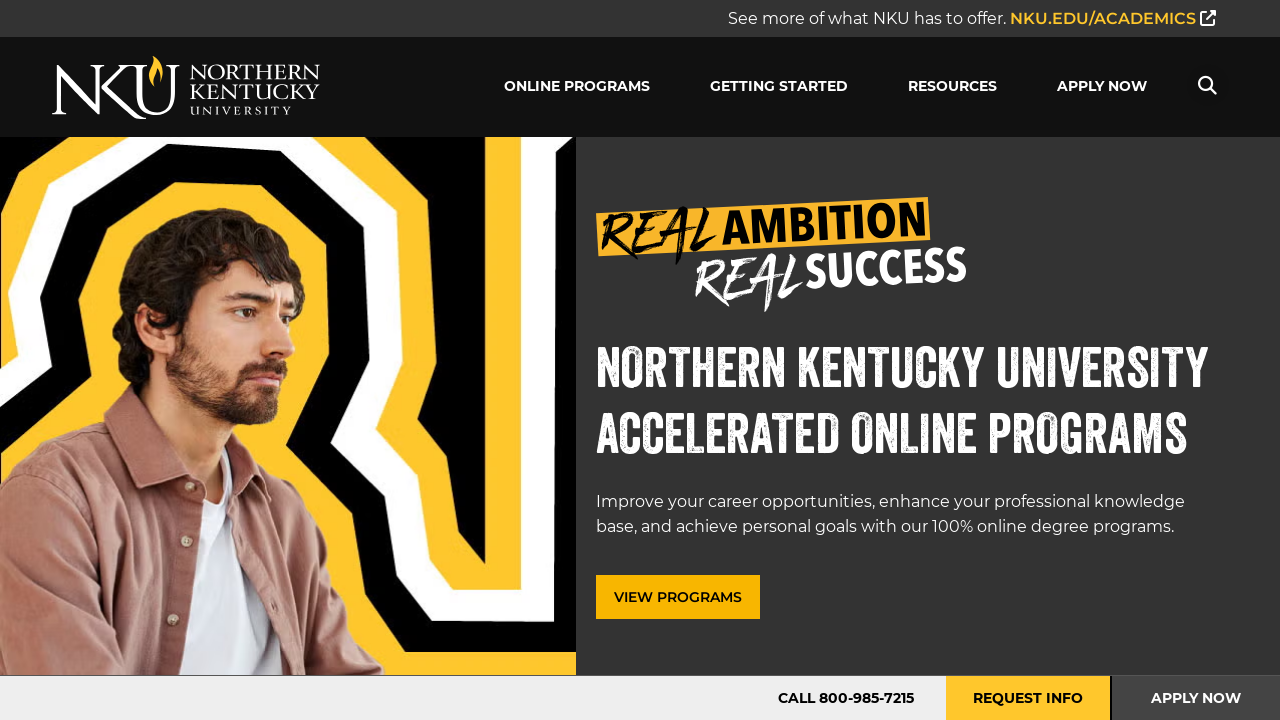

Clicked Privacy Policy link at (369, 360) on a[href="https://policies.risepoint.com/privacy-partner/"]
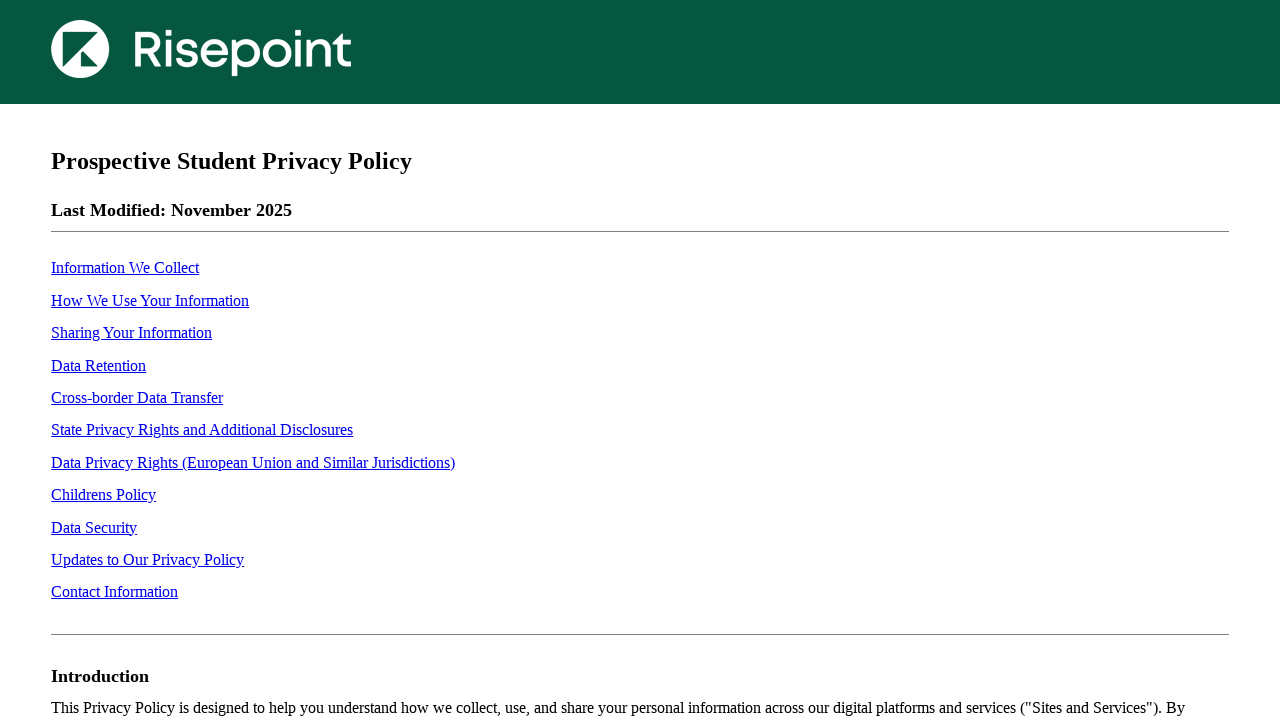

Privacy Policy page loaded (networkidle)
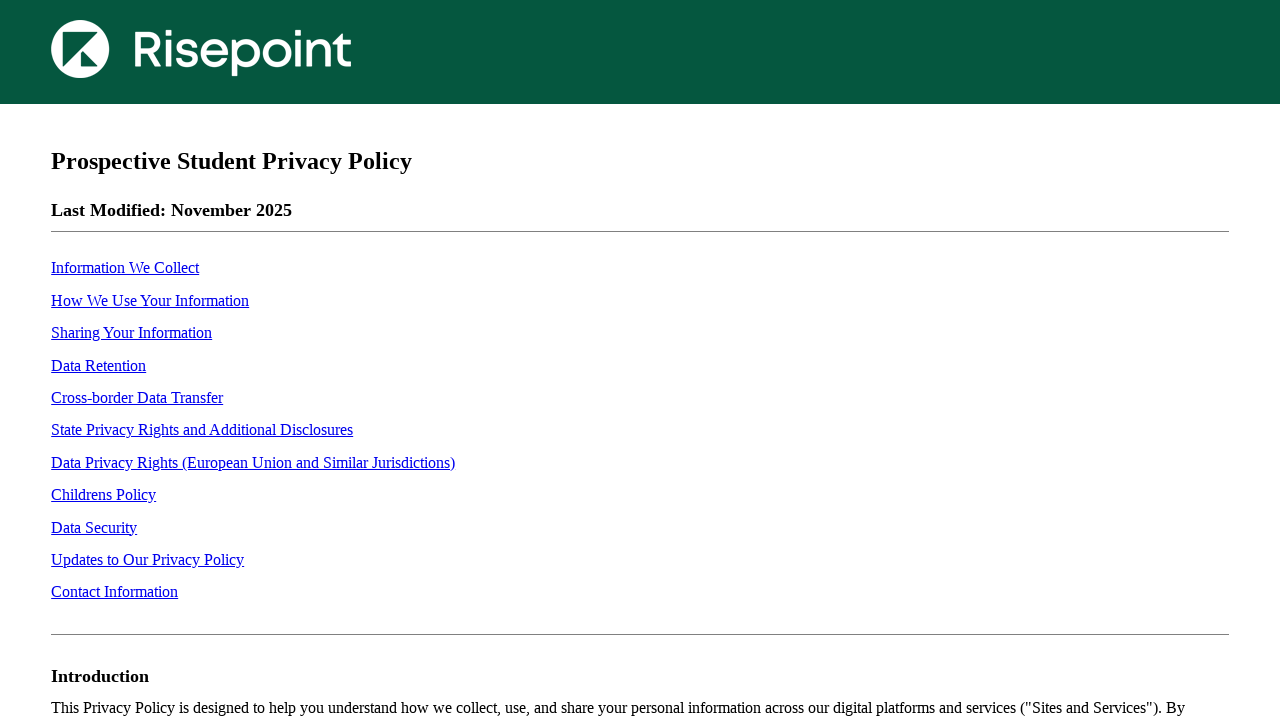

Navigated back to homepage
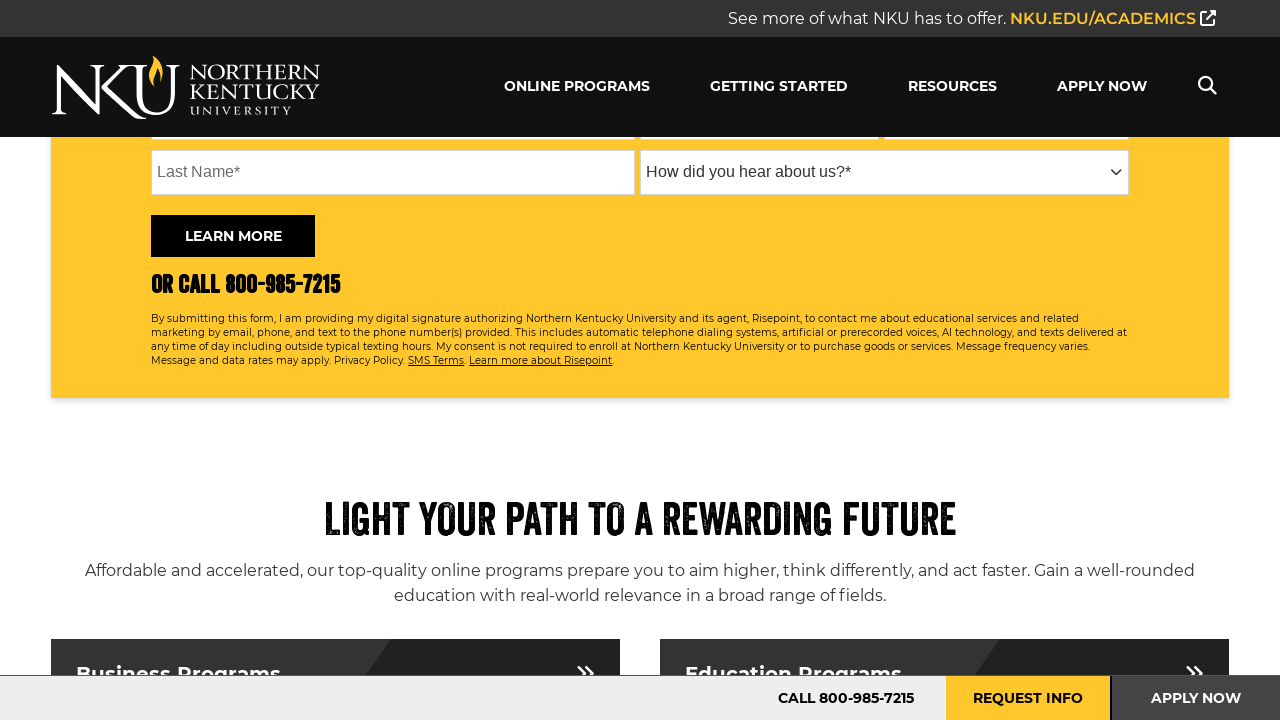

Homepage loaded (networkidle)
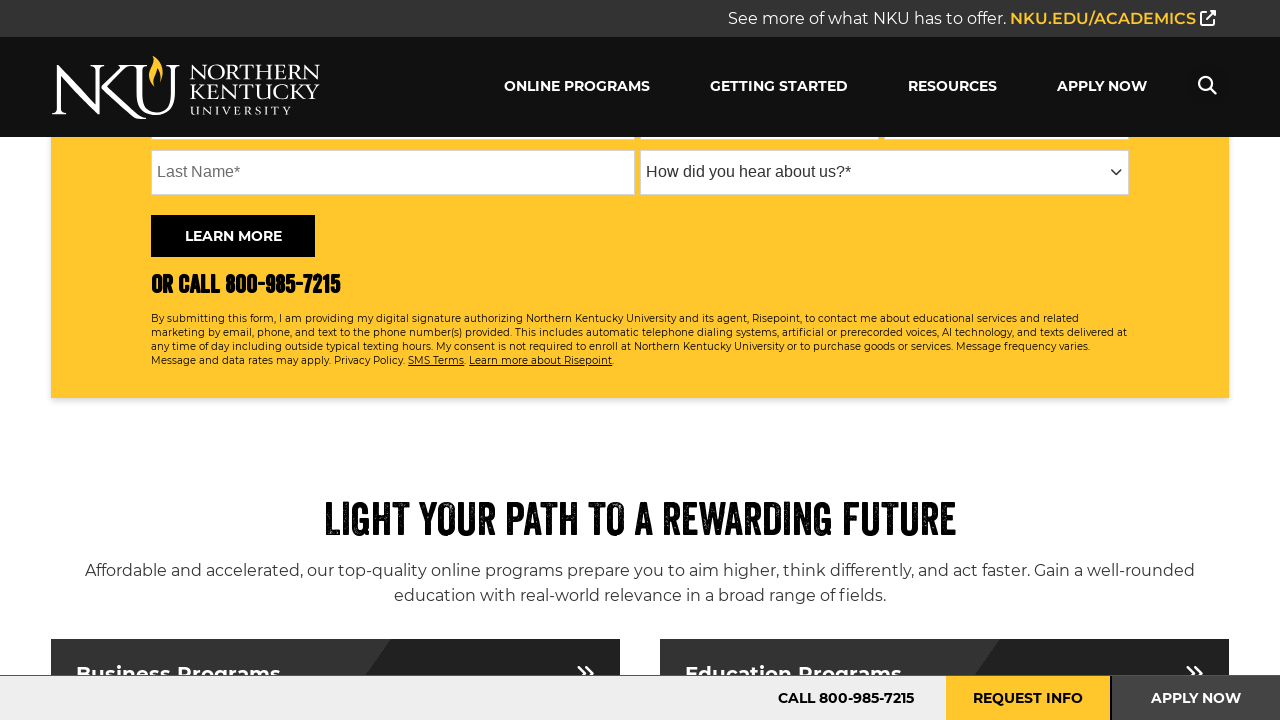

Terms & Conditions link is visible
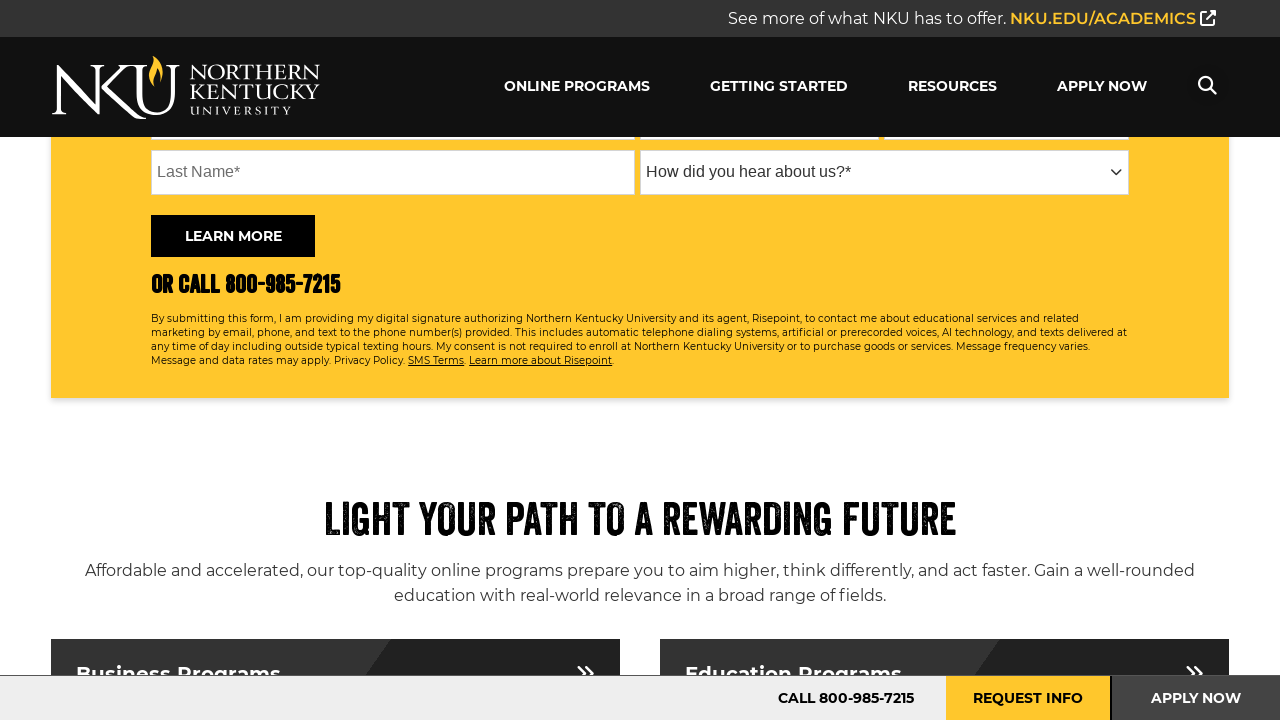

Removed target='_blank' attribute from Terms & Conditions link
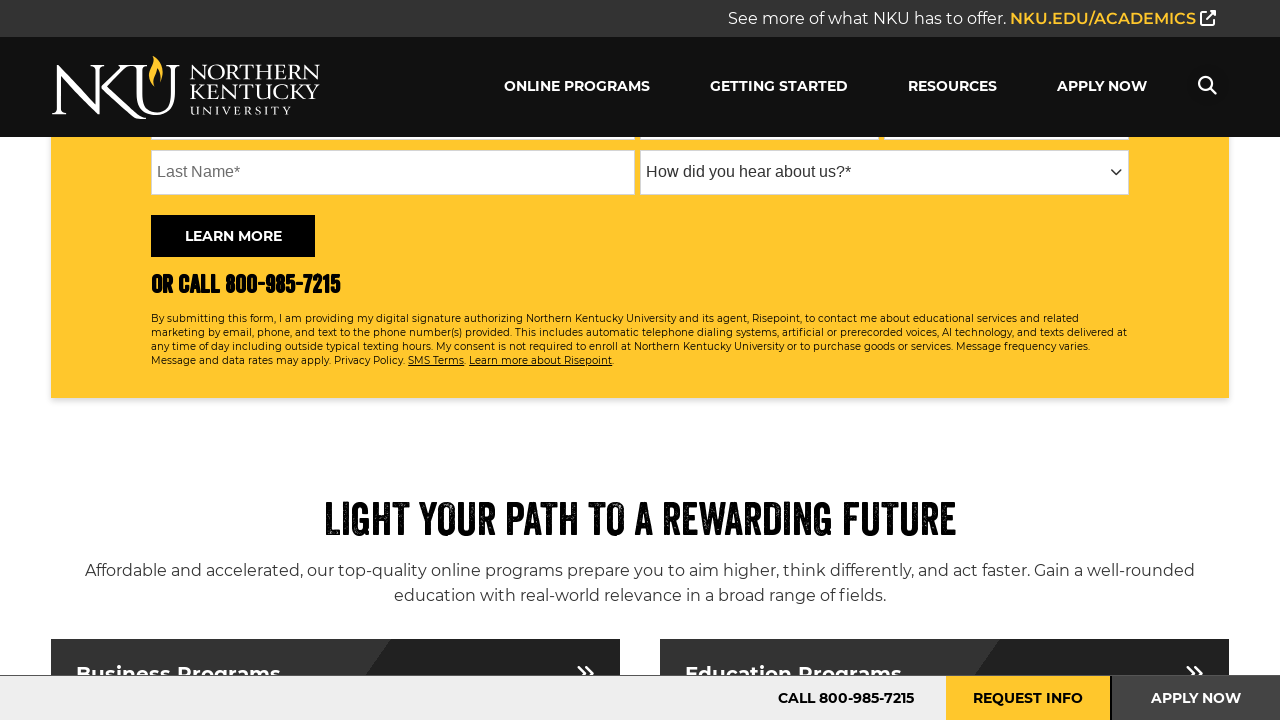

Clicked Terms & Conditions link at (484, 523) on a[href="https://policies.risepoint.com/terms-partner/"]
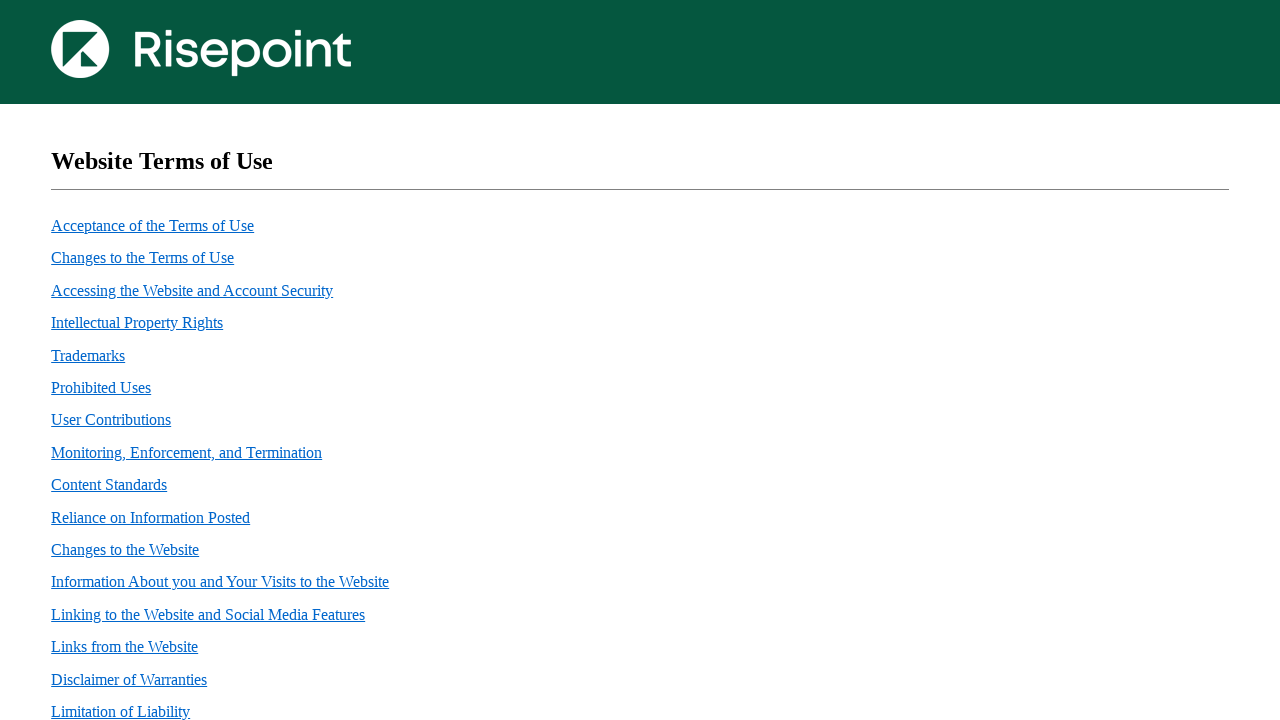

Terms & Conditions page loaded (networkidle)
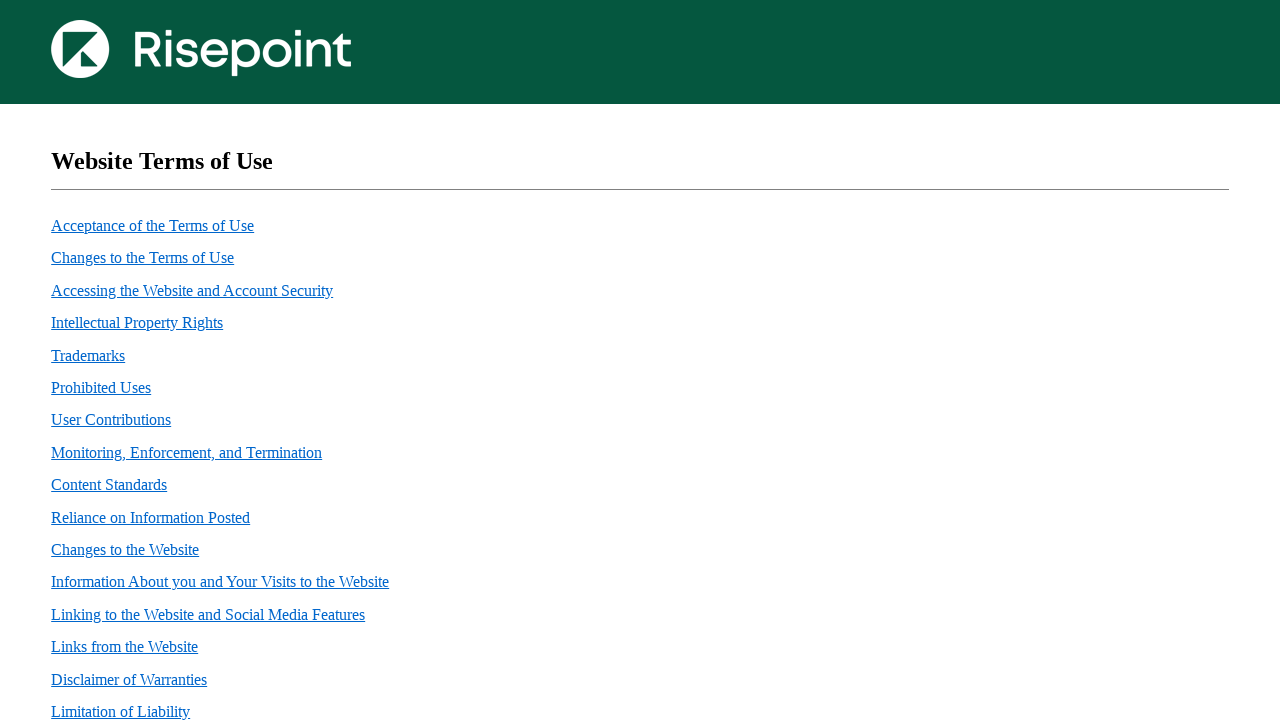

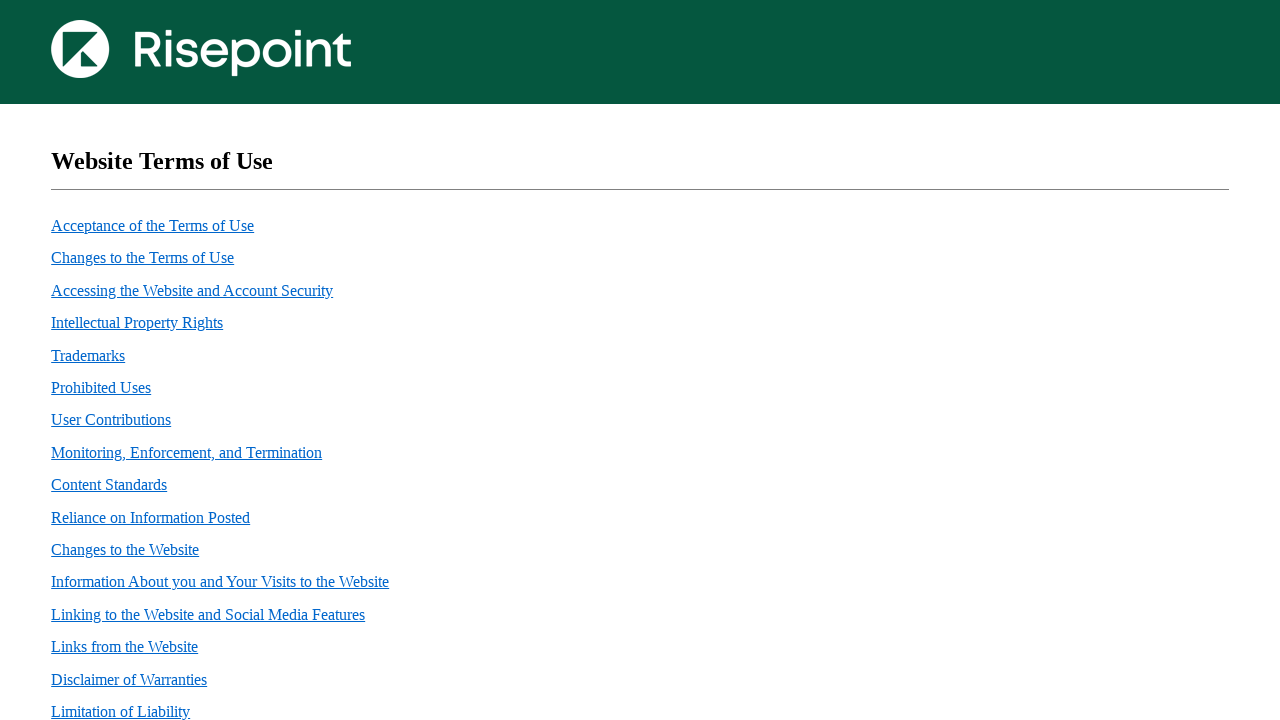